Tests dynamic control removal functionality by clicking a remove button and verifying that a checkbox disappears and a confirmation message appears

Starting URL: https://the-internet.herokuapp.com/dynamic_controls

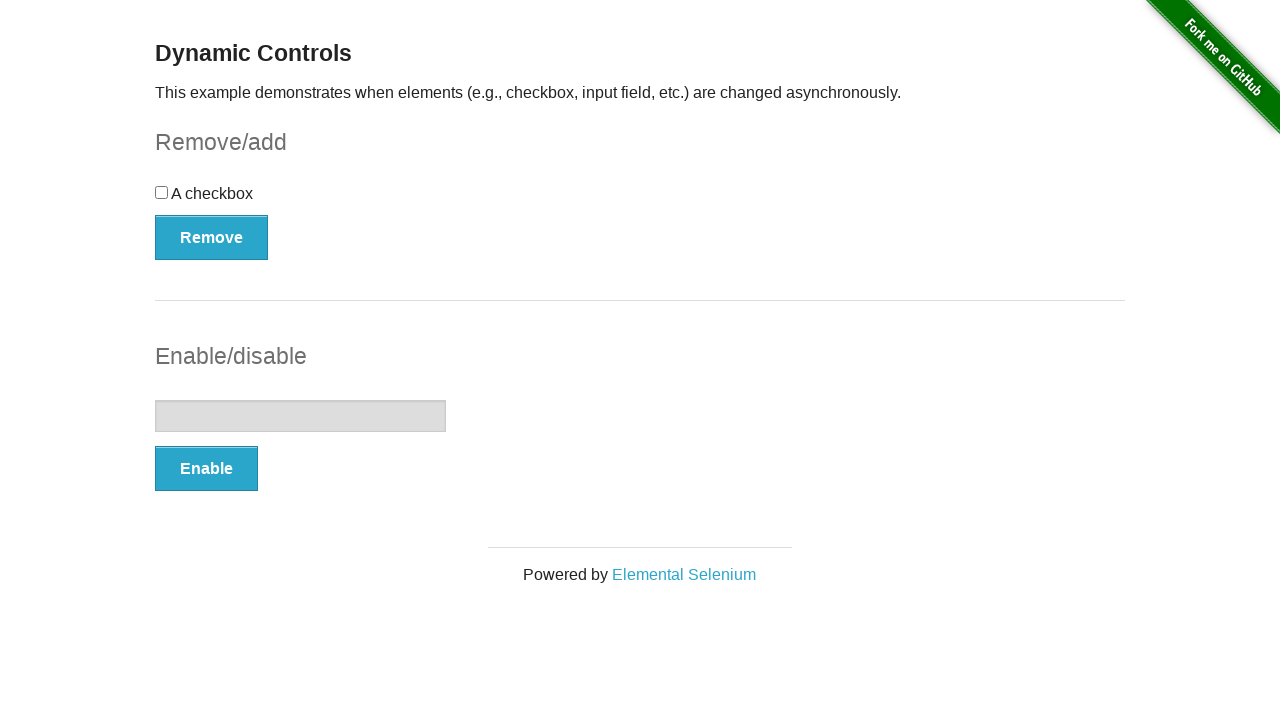

Clicked the Remove button to trigger dynamic control removal at (212, 237) on xpath=//button[contains(text(), "Remove")]
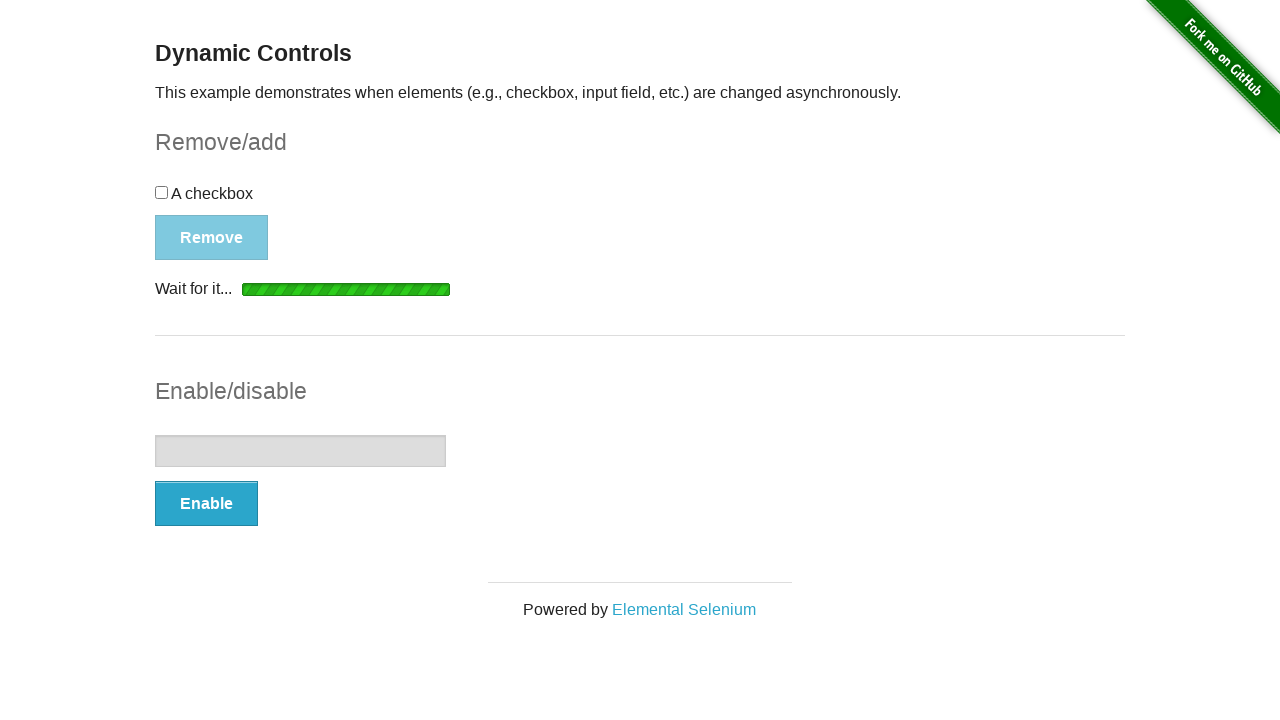

Verified that the checkbox has disappeared
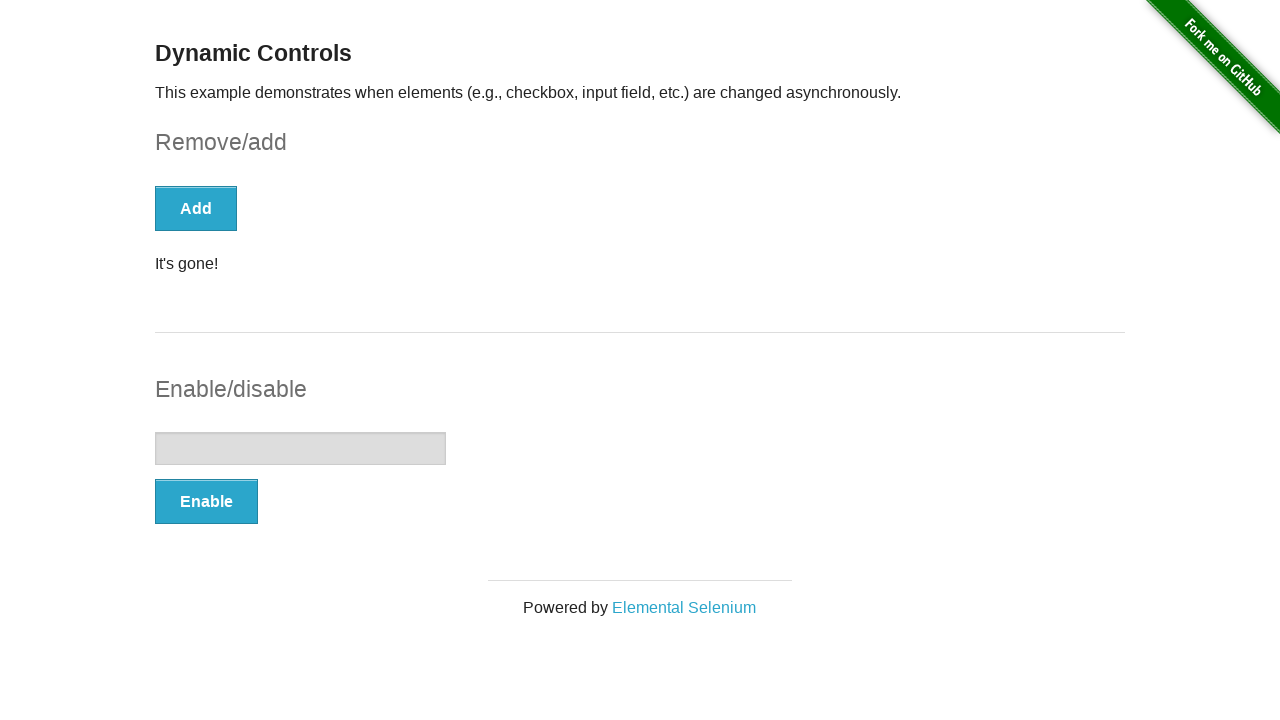

Confirmation message appeared on the page
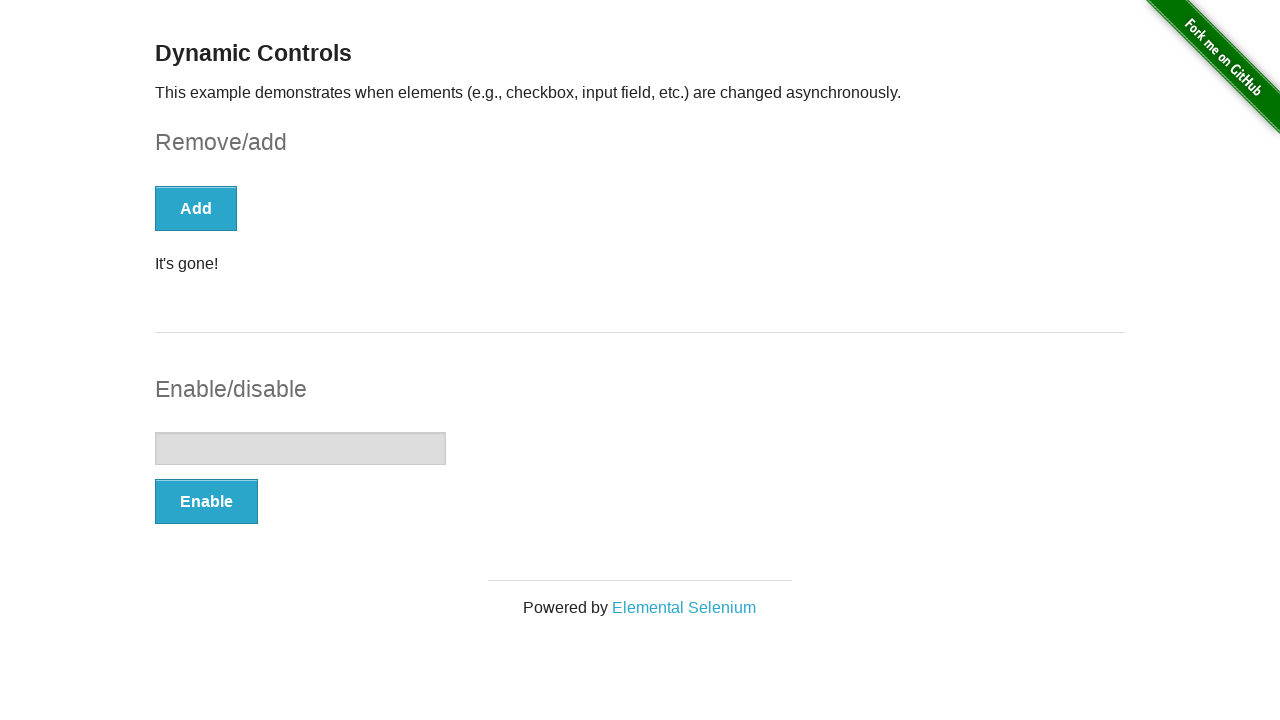

Retrieved confirmation message text
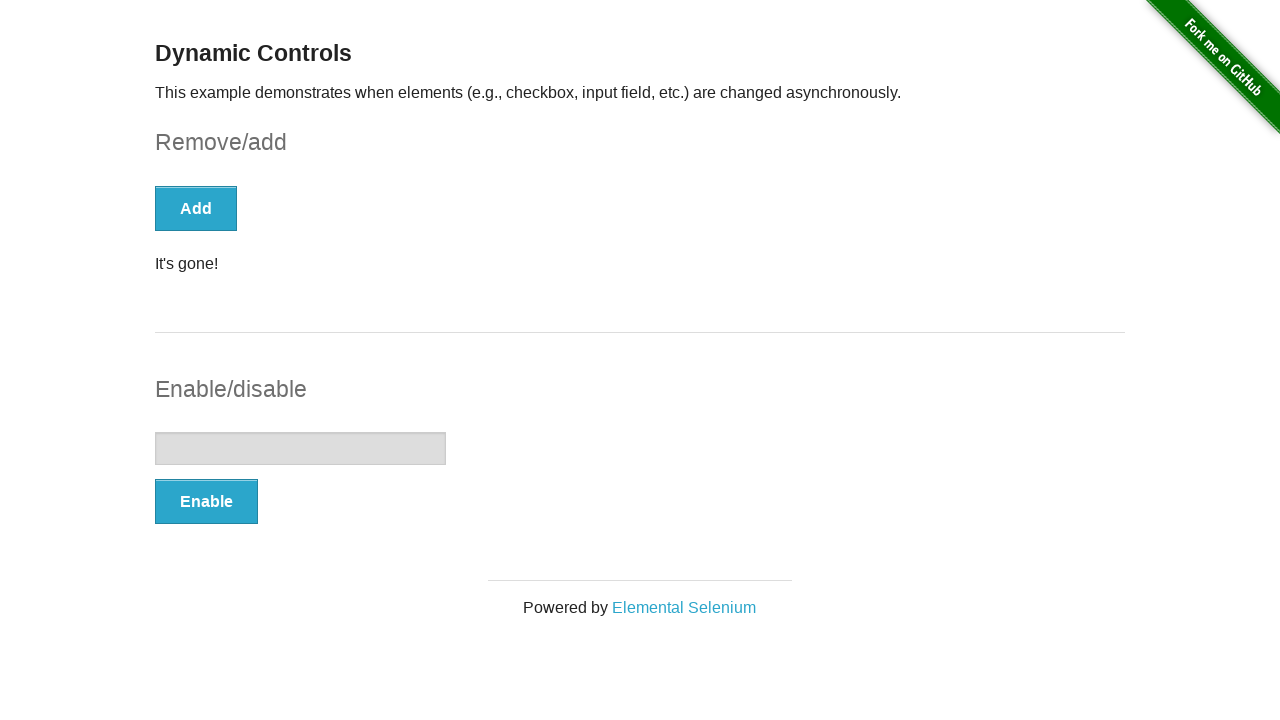

Verified that message contains 'It's gone!' - test passed
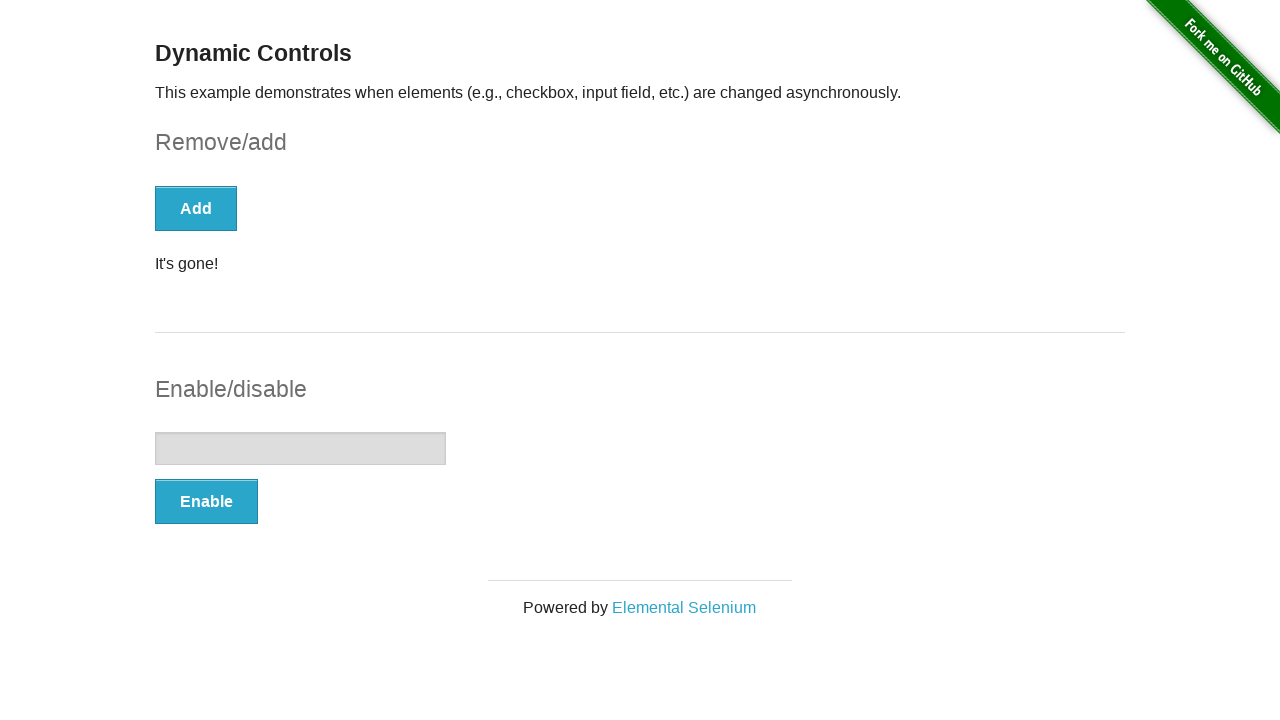

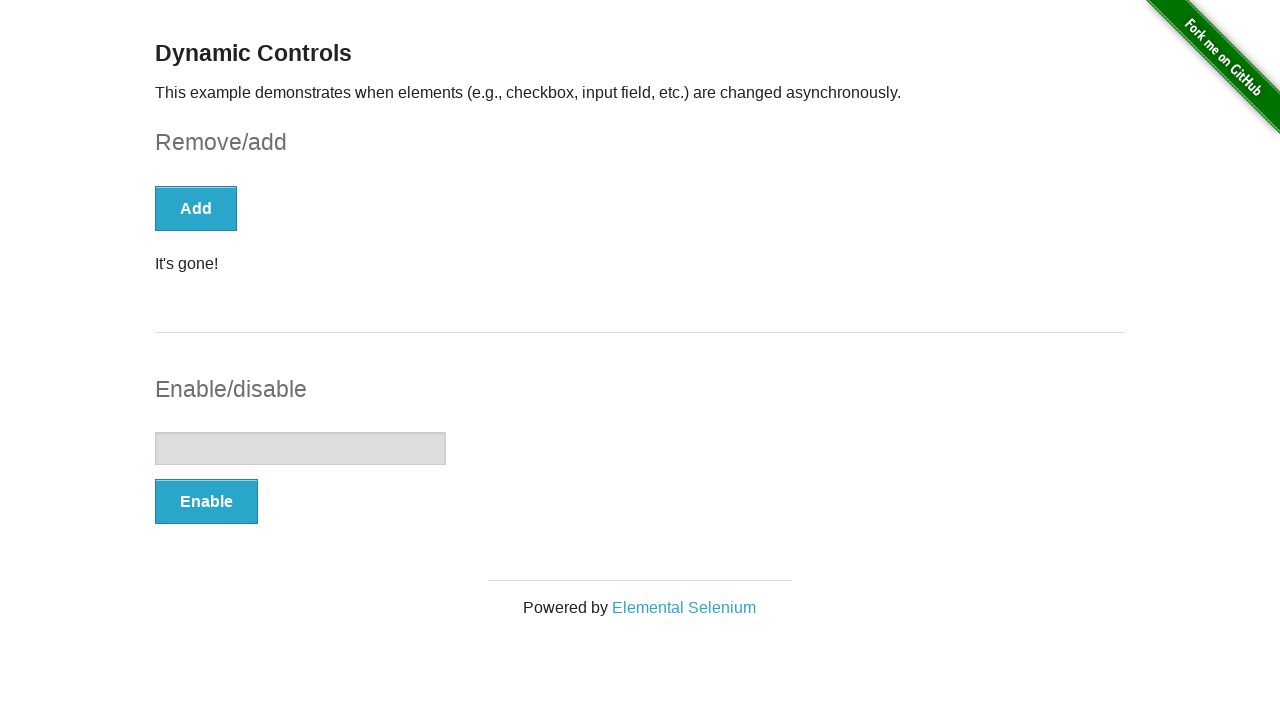